Tests clicking a button that triggers an AJAX request and waiting for the response data to load

Starting URL: http://uitestingplayground.com/ajax

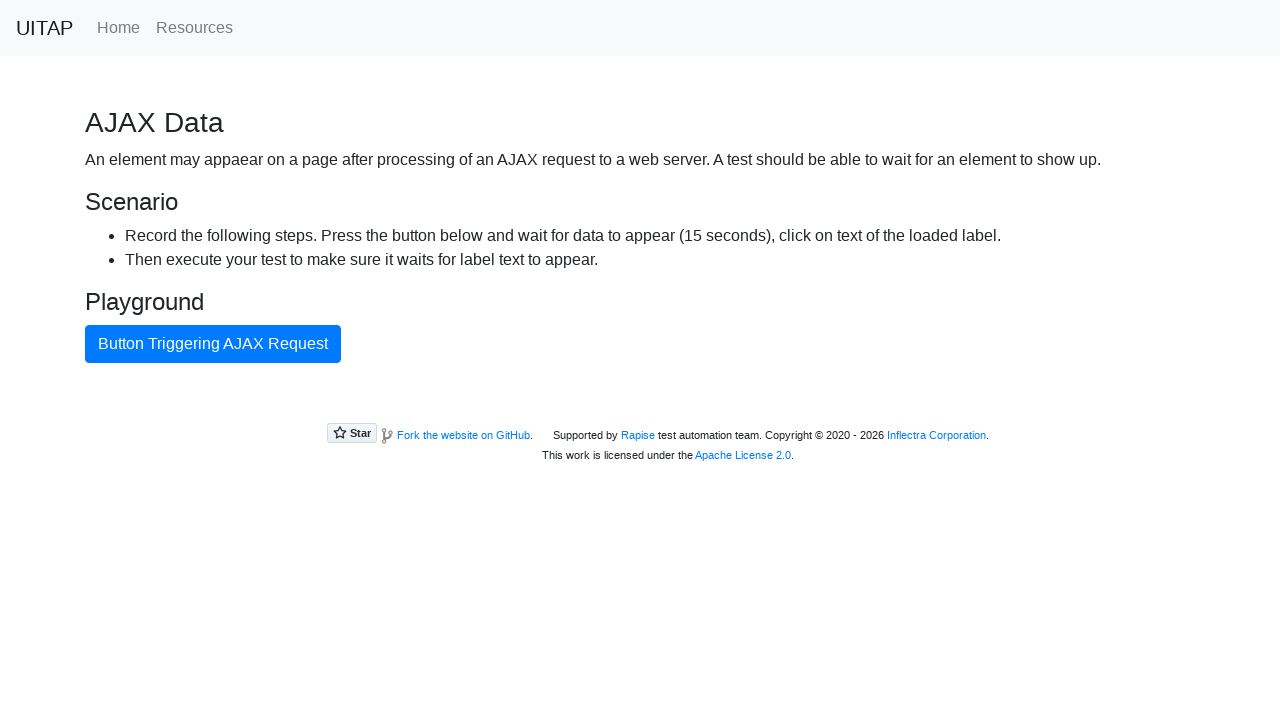

Clicked button to trigger AJAX request at (213, 344) on internal:role=button[name="Button Triggering AJAX Request"i]
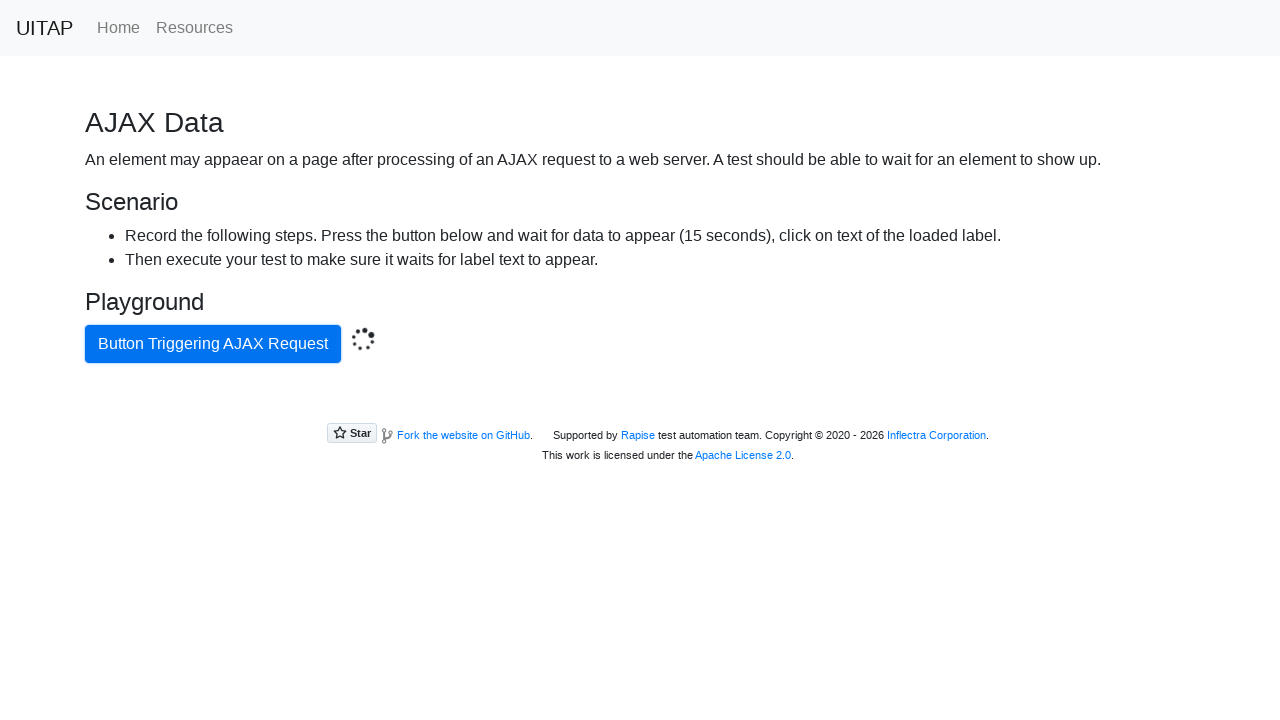

AJAX response data loaded successfully
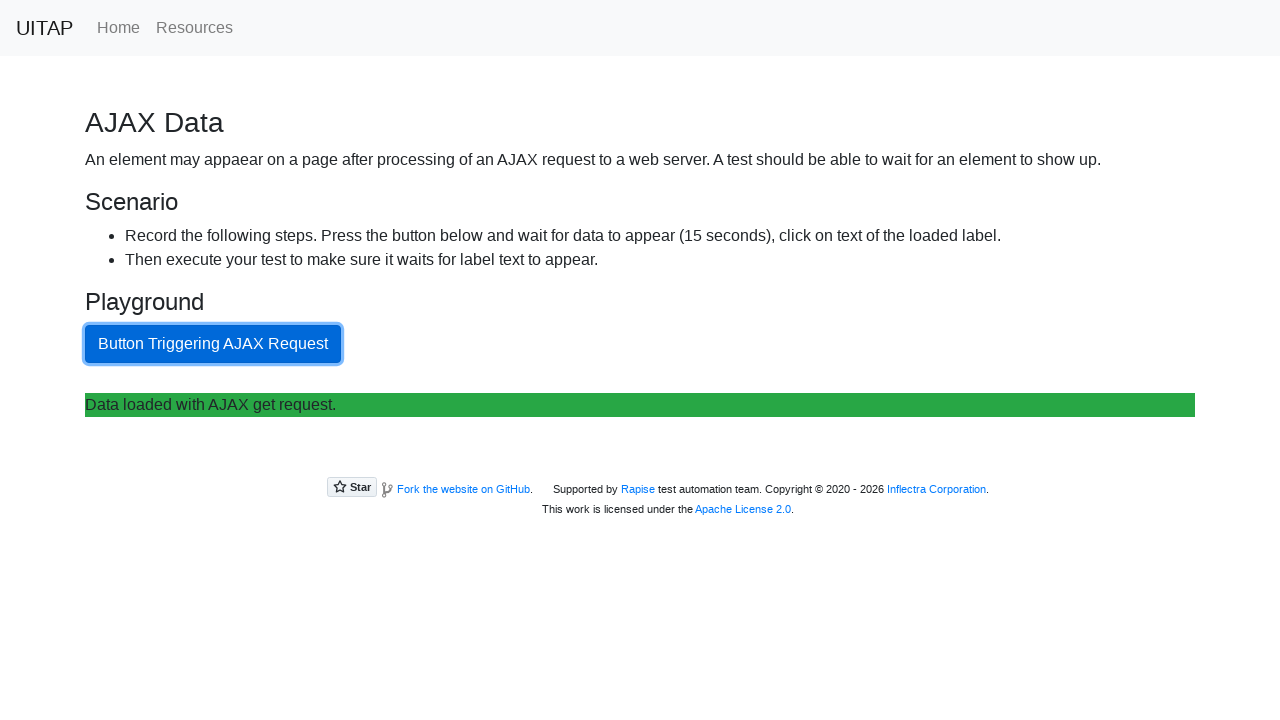

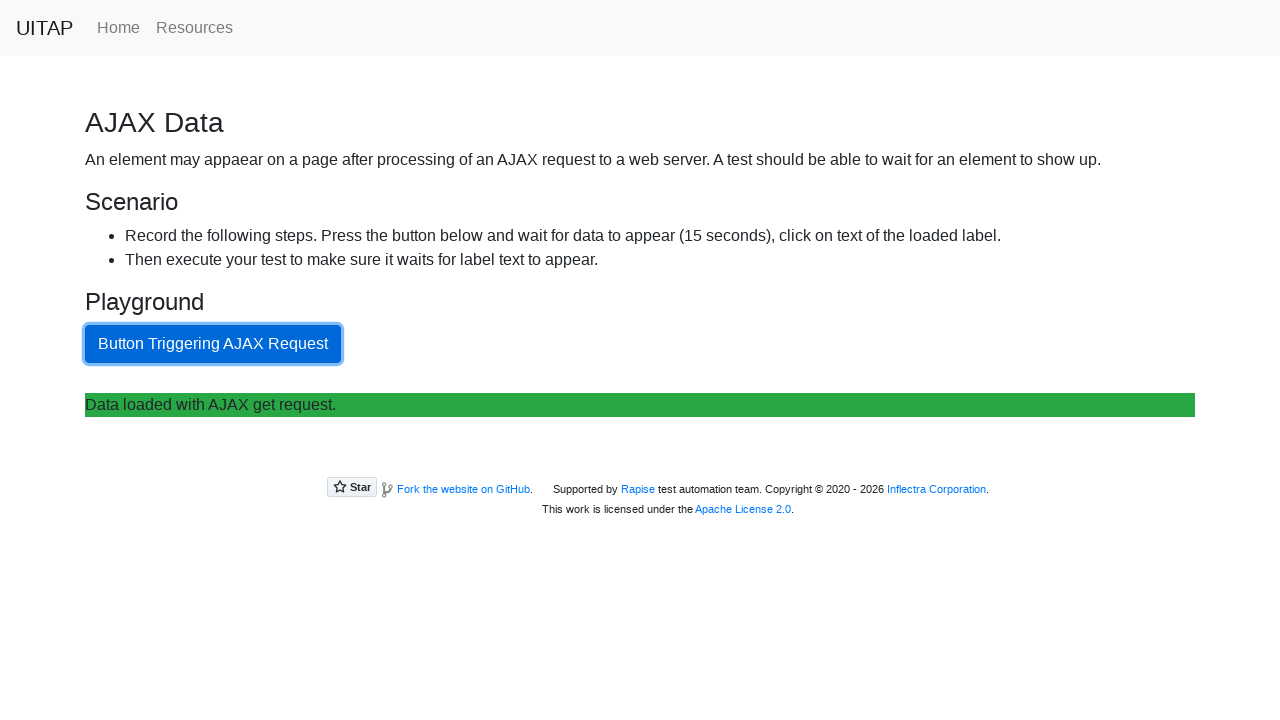